Tests browser navigation by visiting the LIC India homepage and then navigating to two subpages related to becoming an agent.

Starting URL: https://licindia.in/

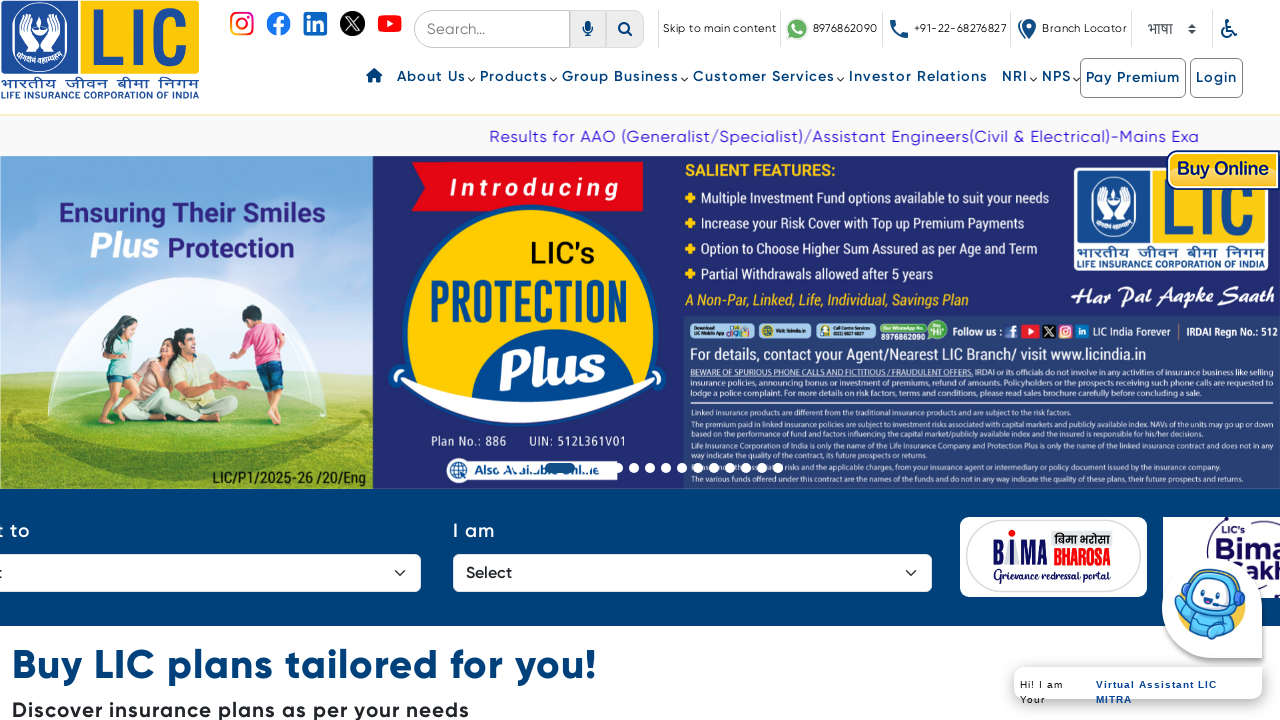

Navigated to LIC India 'Be an Agent' guidelines page
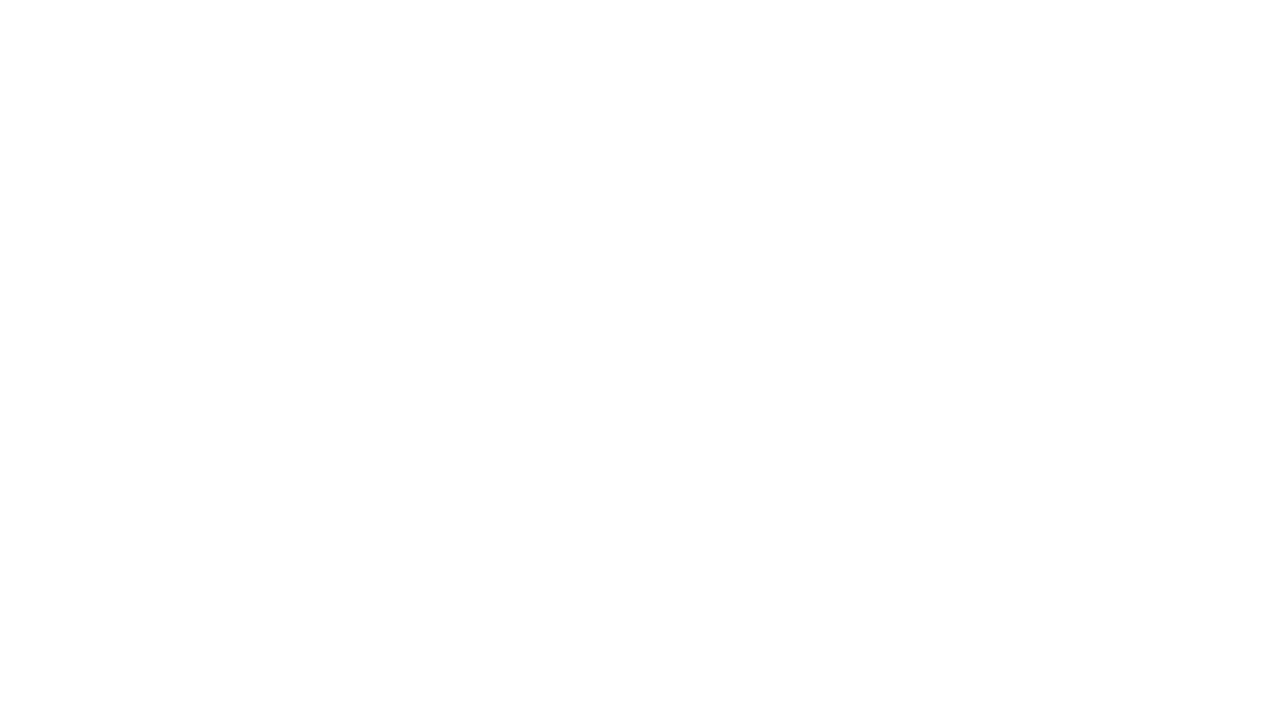

Page loaded - DOM content ready
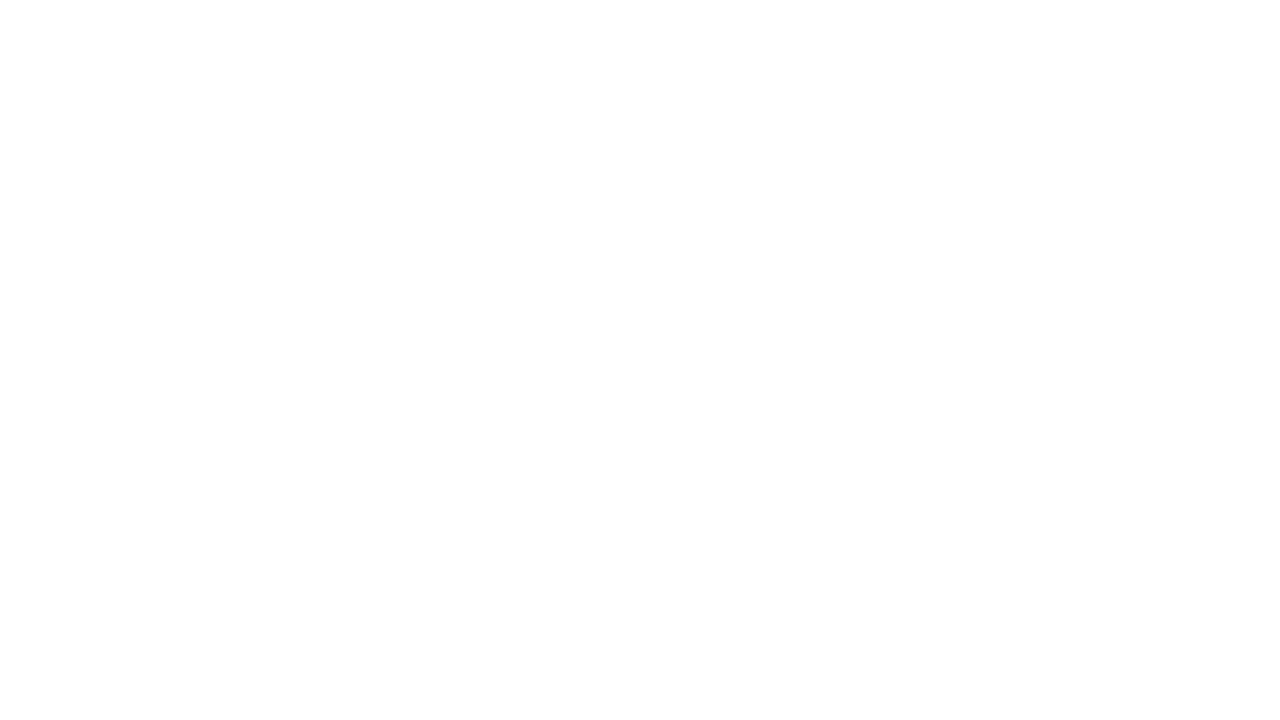

Navigated to LIC India 'Be an Agent (Individual)' guidelines page
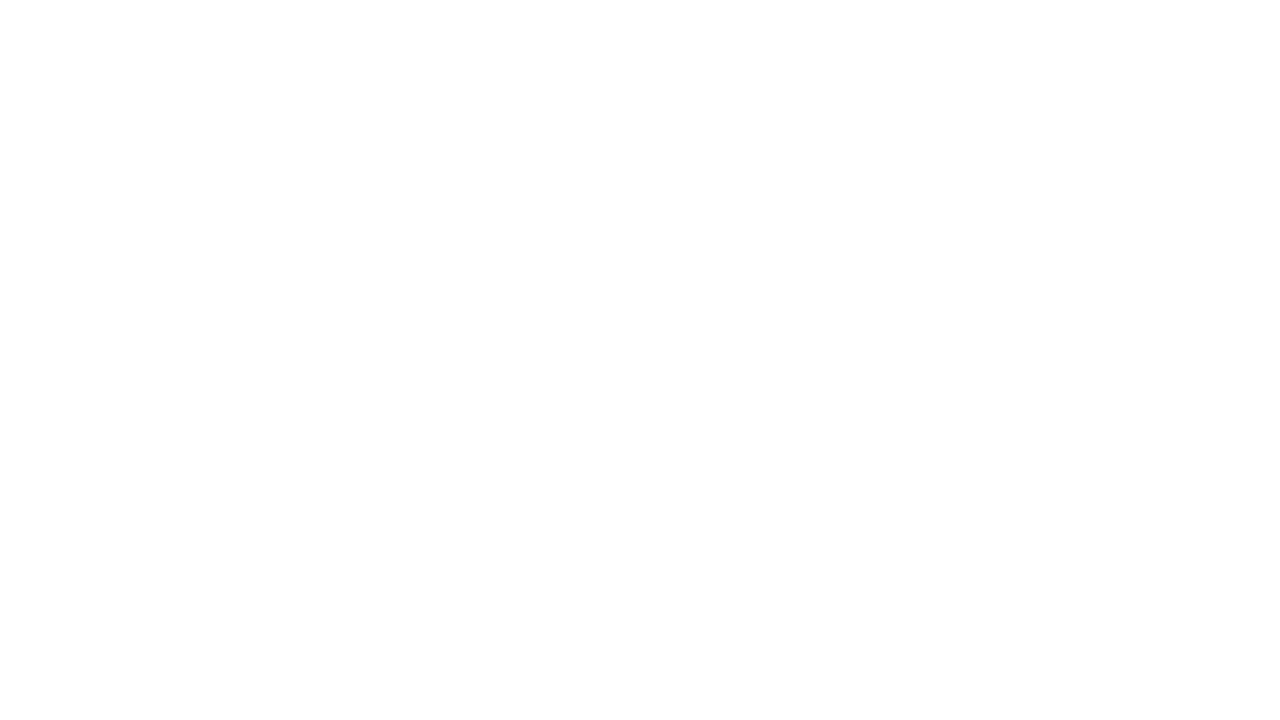

Page loaded - DOM content ready
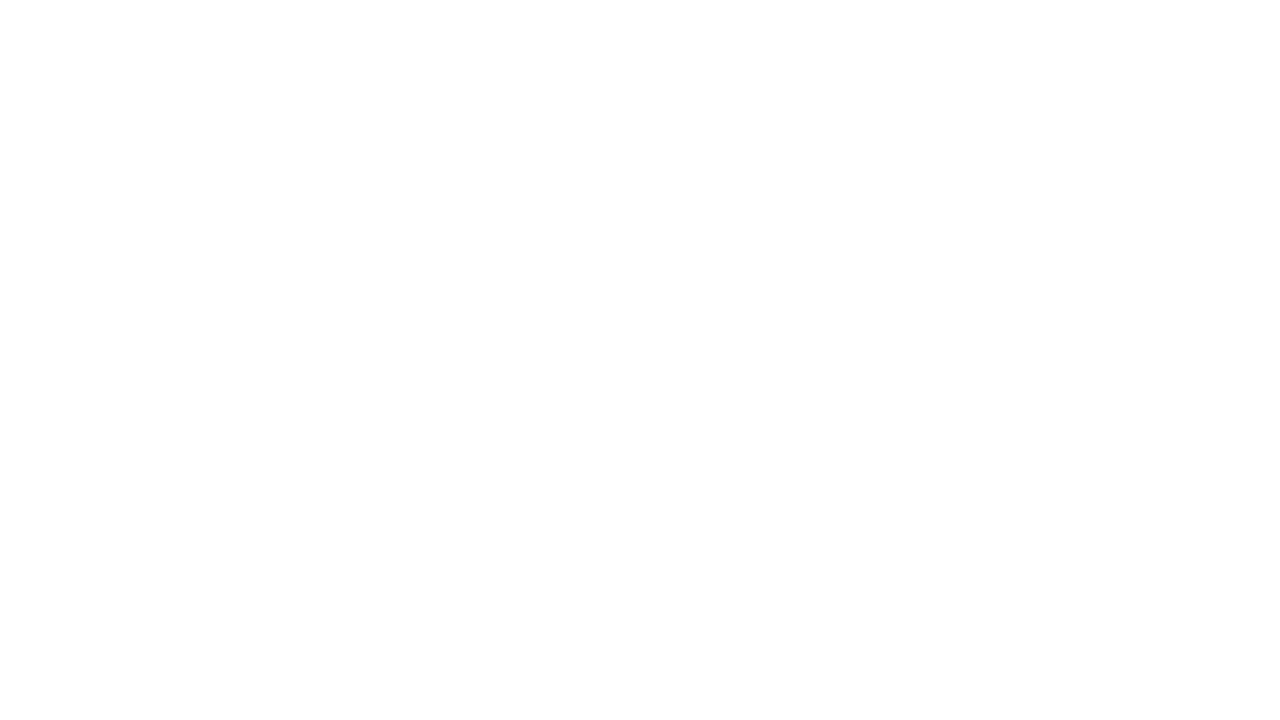

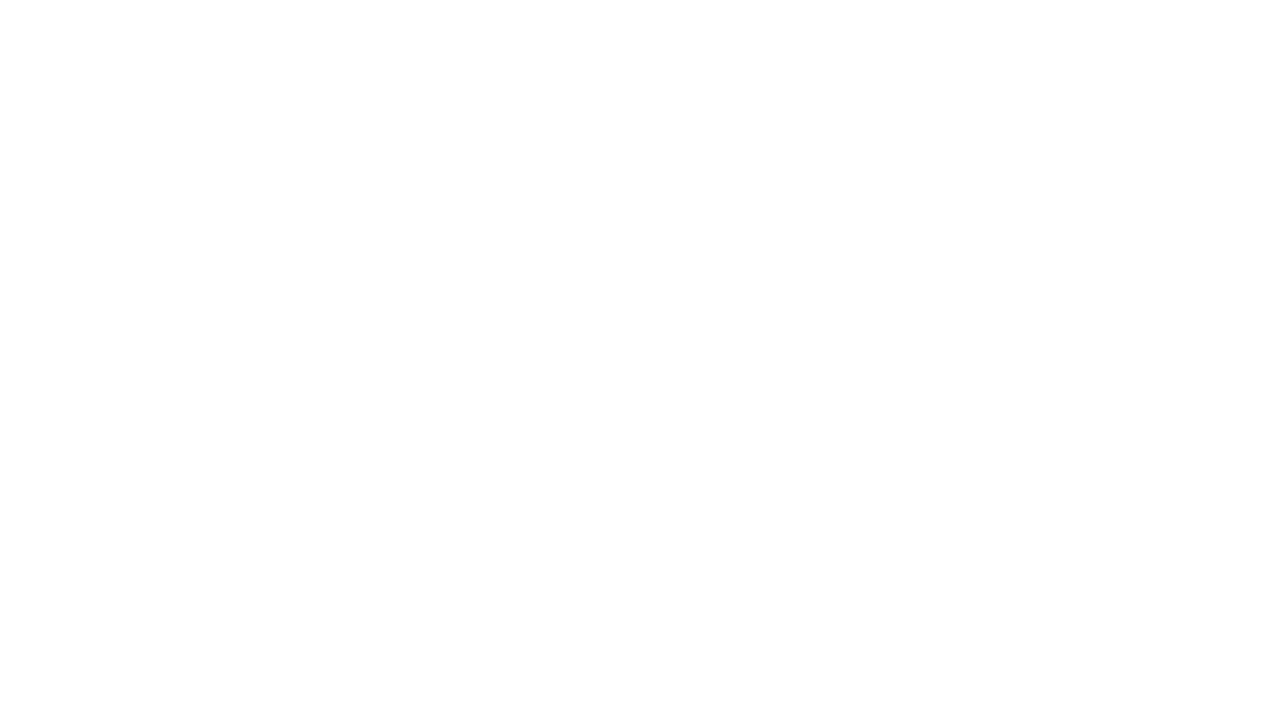